Tests the e-commerce checkout flow by adding a book to cart, proceeding to checkout, filling in billing details (name, email, phone, address, country, city, state, postcode), selecting check payment method, and placing the order.

Starting URL: https://practice.automationtesting.in/

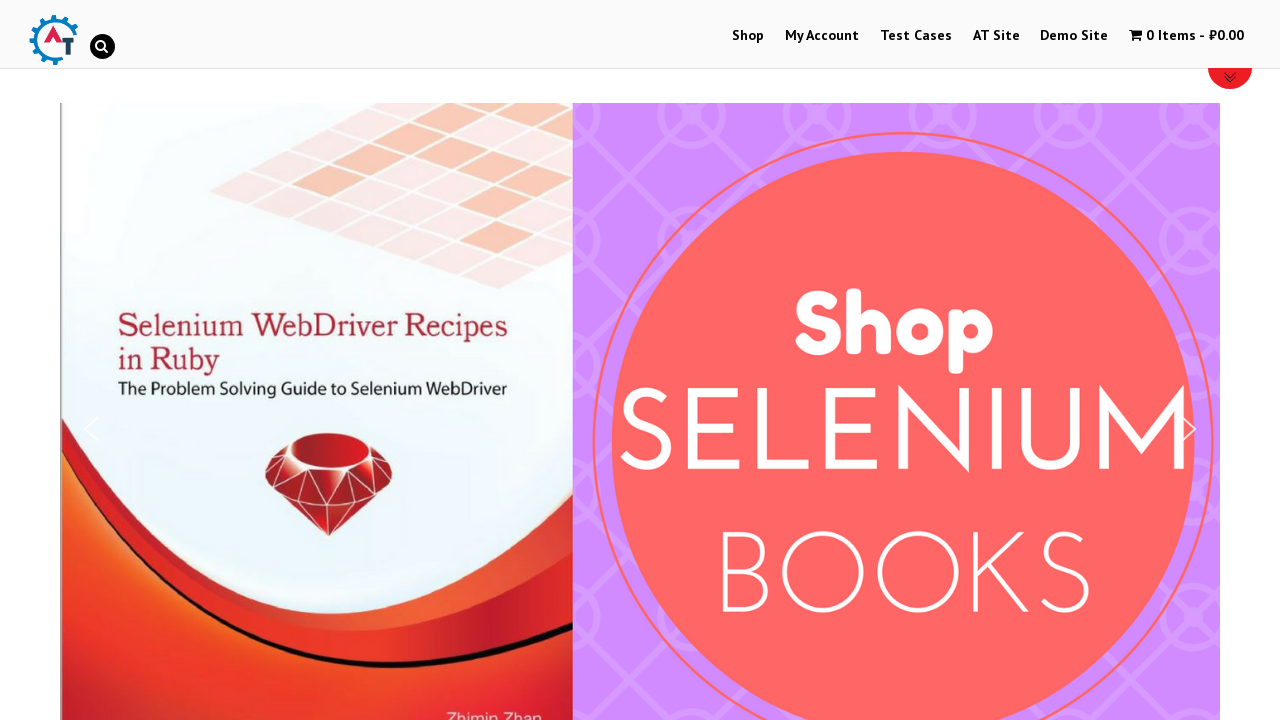

Clicked on Shop link at (748, 36) on text=Shop
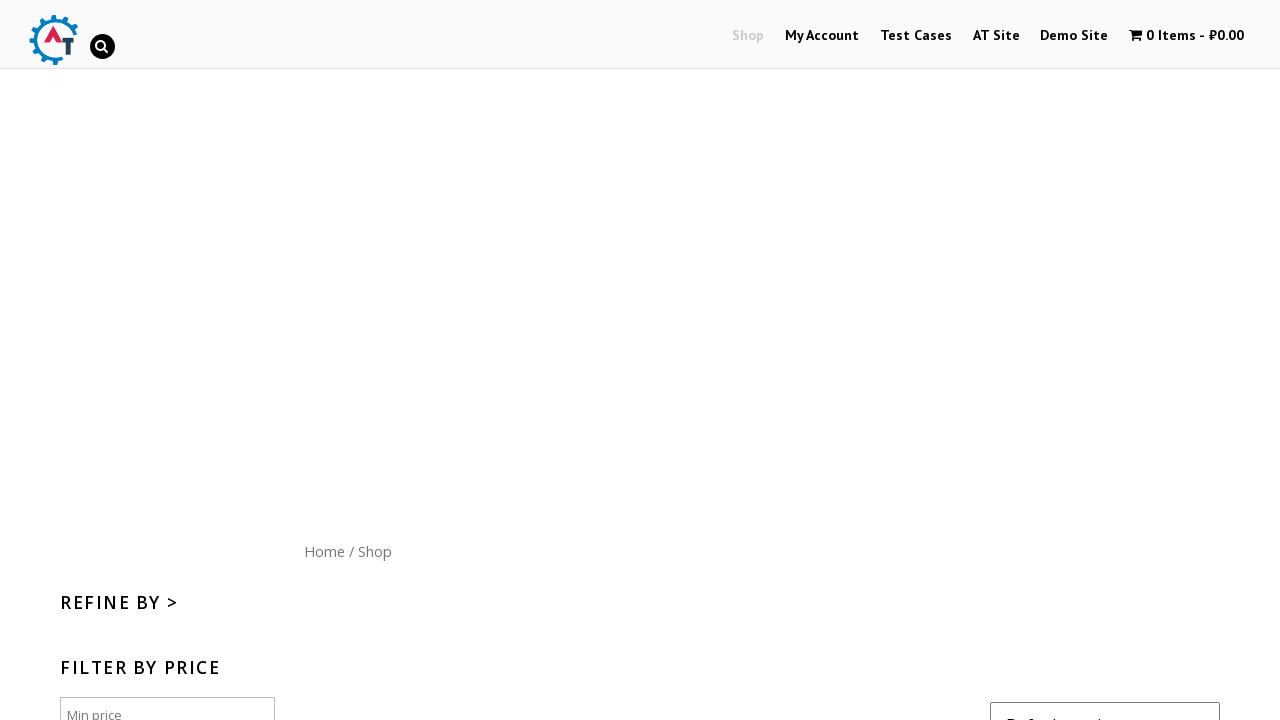

Scrolled down to view products
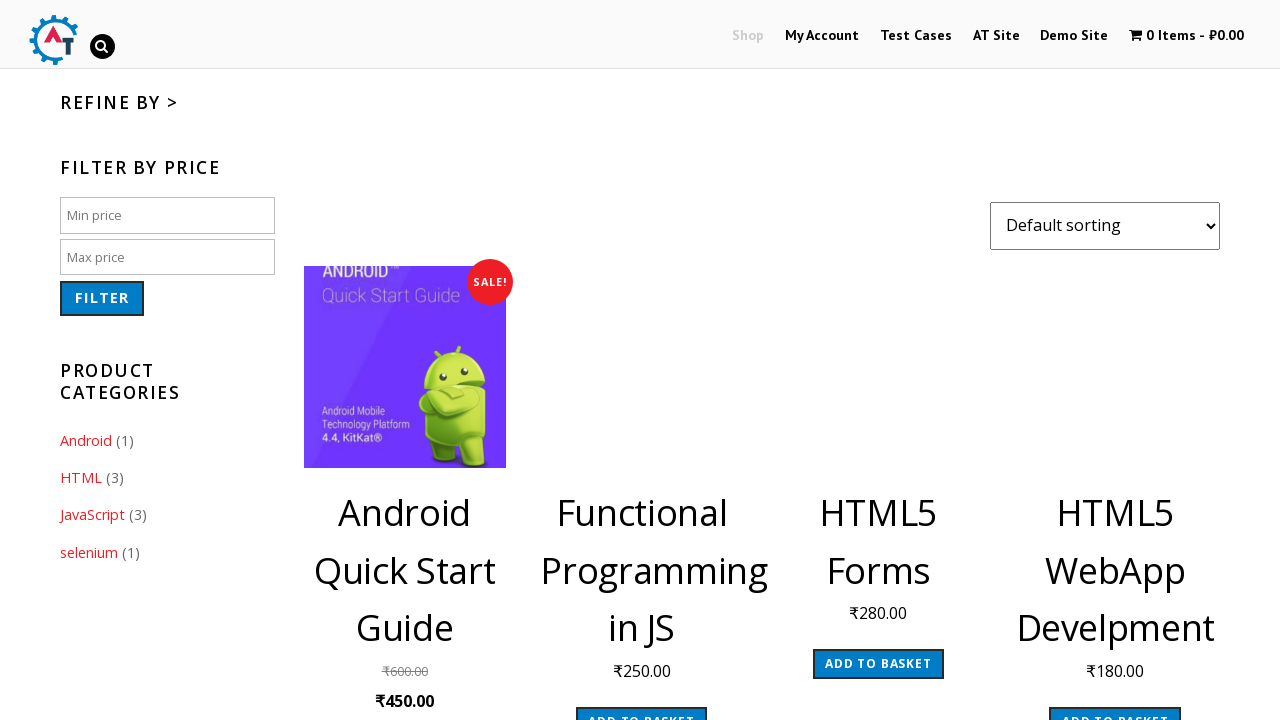

Clicked add to cart button for book at (1115, 705) on .post-182 .add_to_cart_button
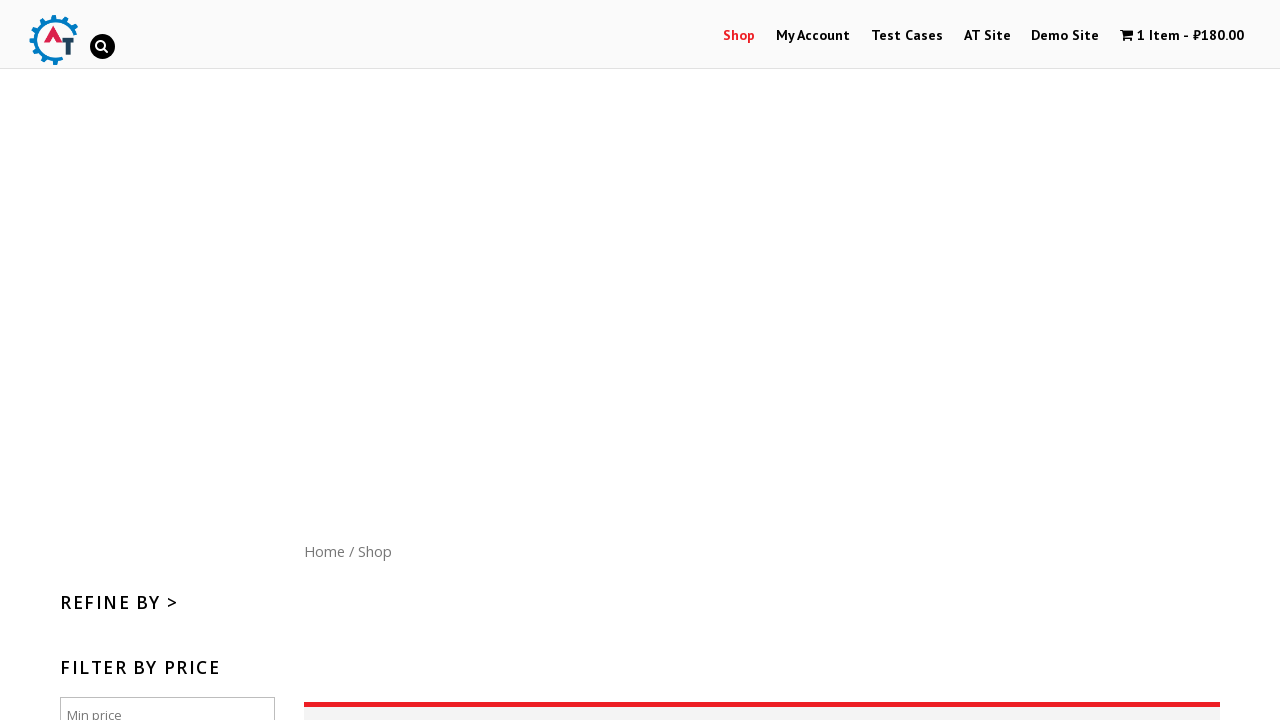

Waited for cart to update
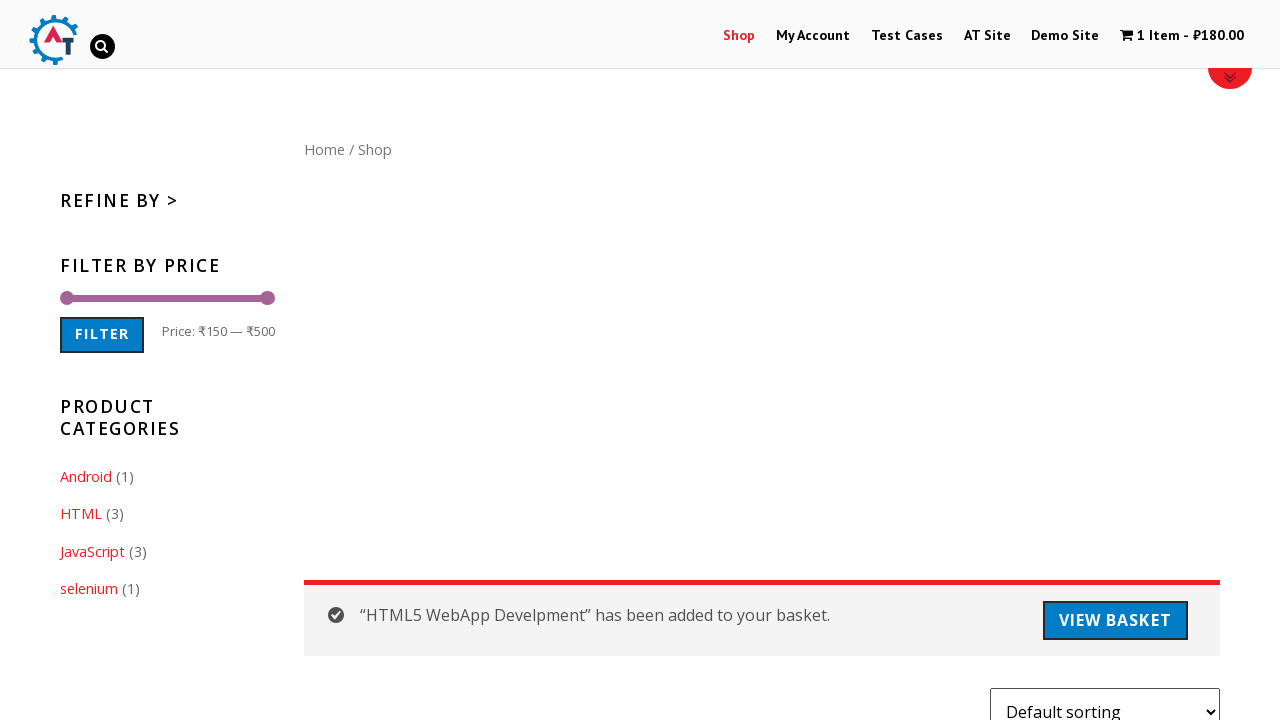

Clicked on cart menu at (1182, 36) on #wpmenucartli
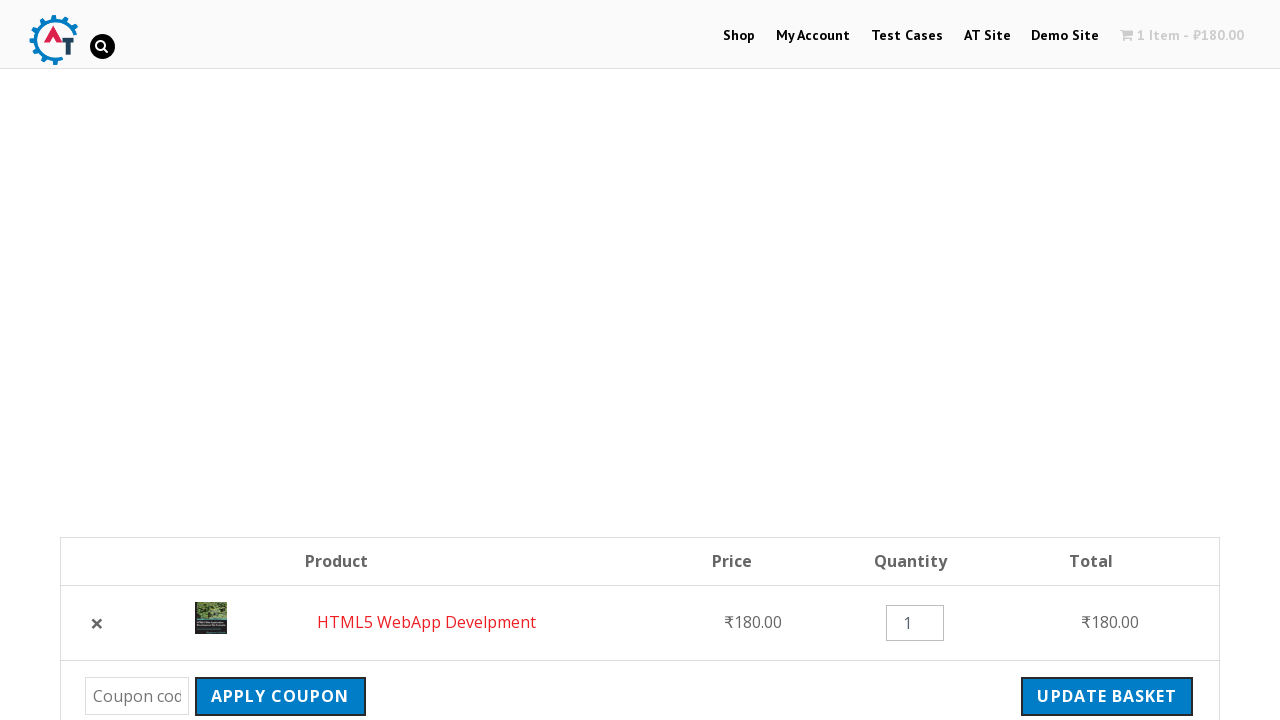

Checkout button is visible
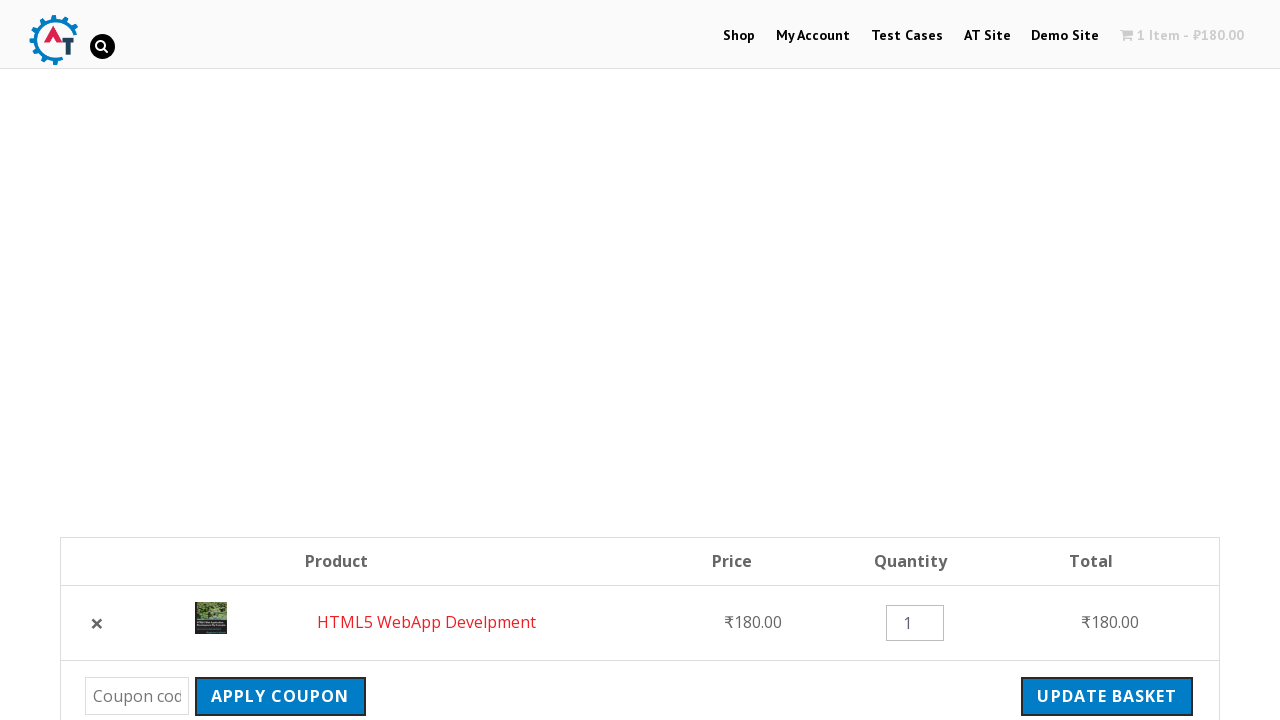

Clicked proceed to checkout button at (1098, 360) on .checkout-button
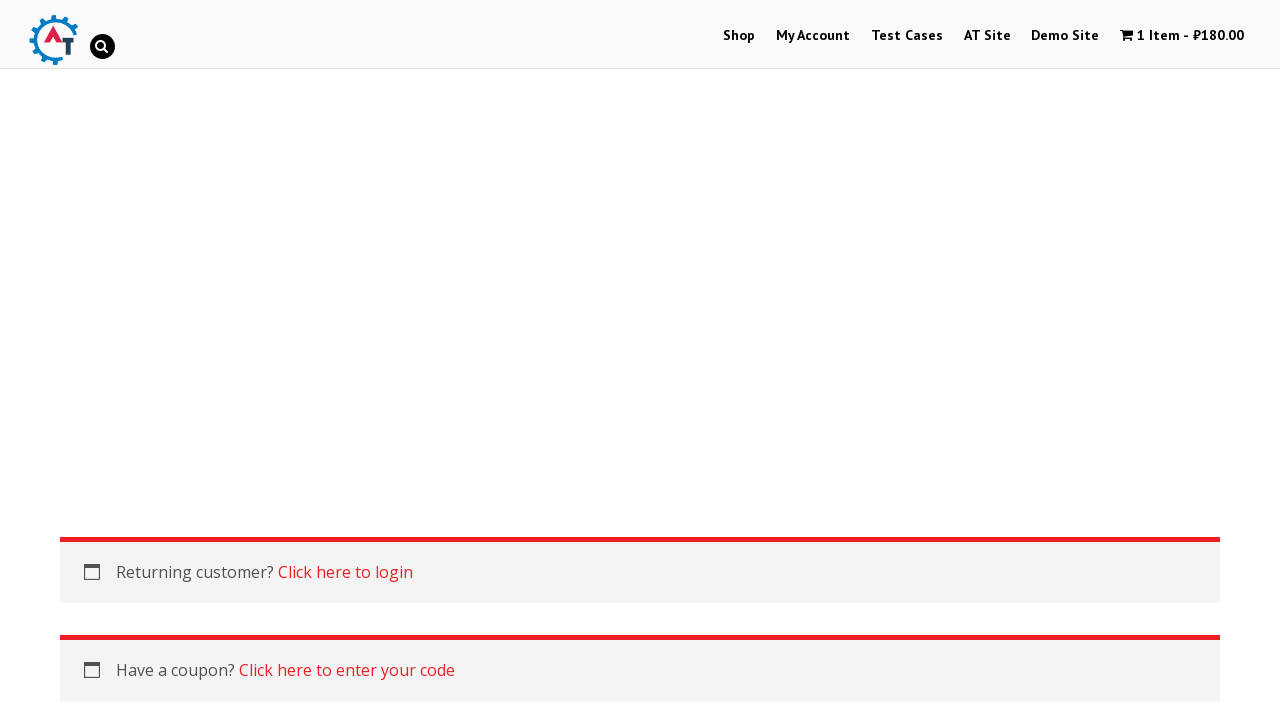

Billing form first name field is visible
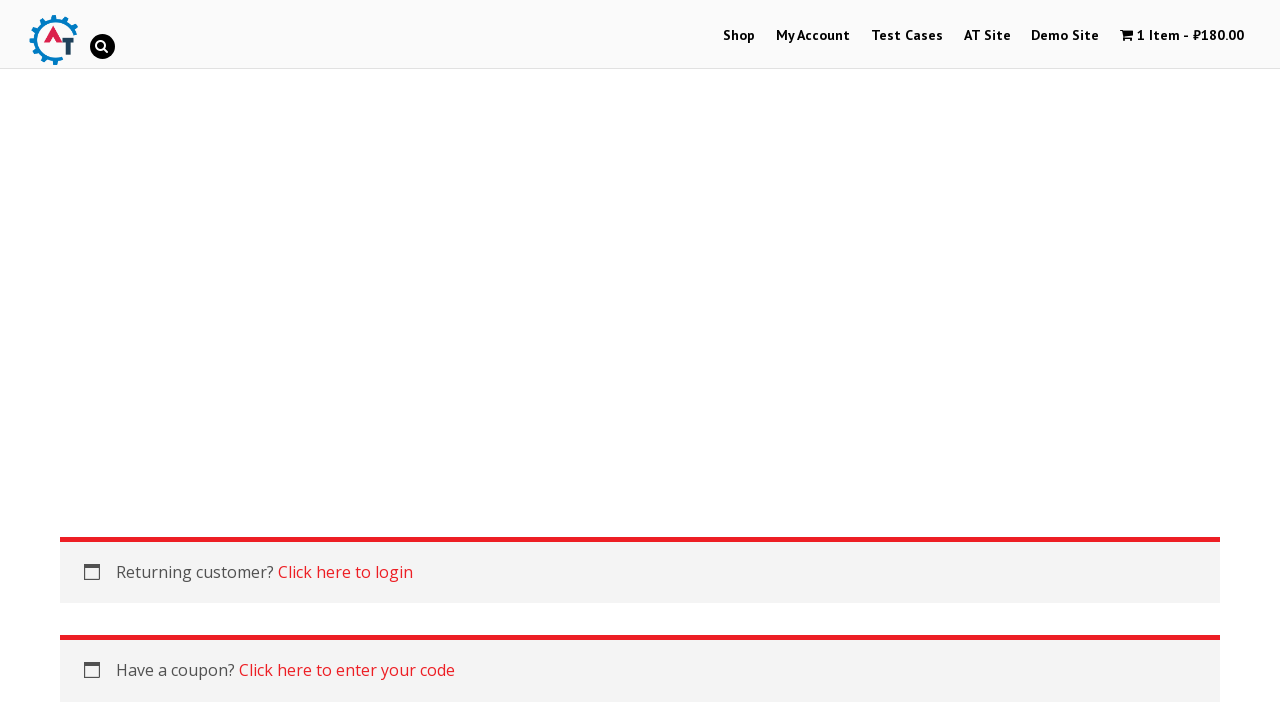

Filled in billing first name as 'Michael' on #billing_first_name
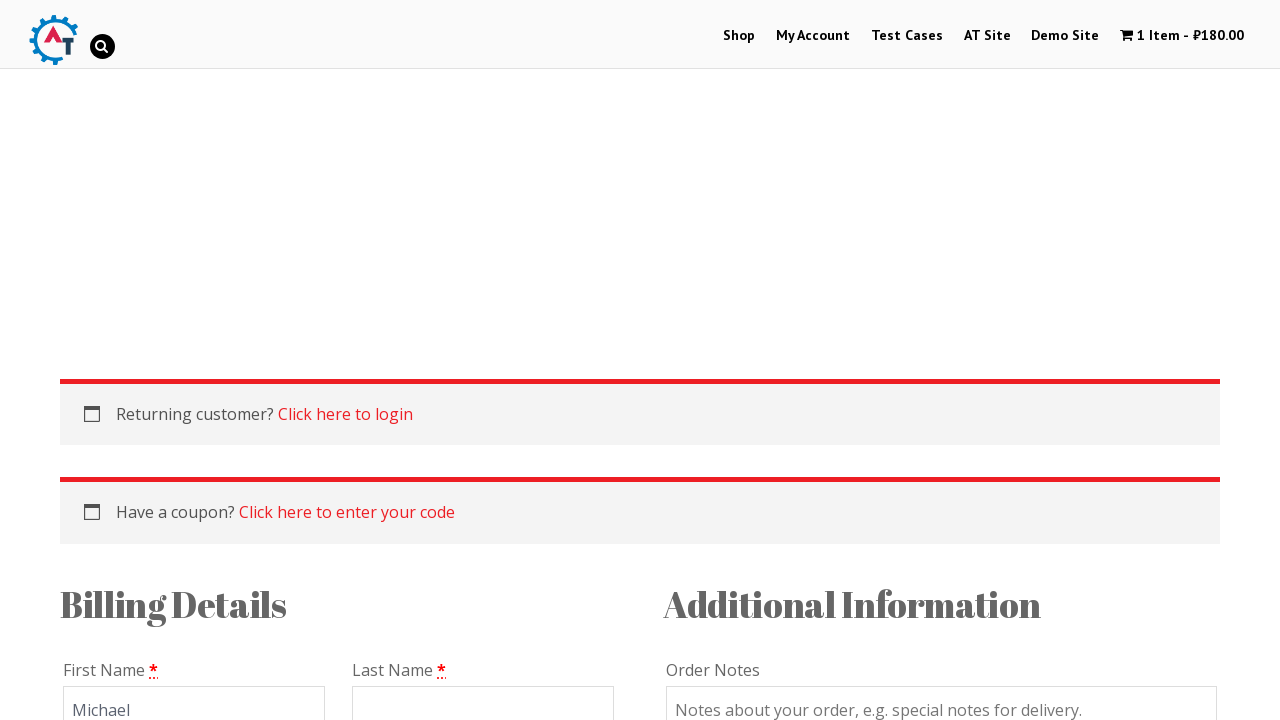

Filled in billing last name as 'Johnson' on #billing_last_name
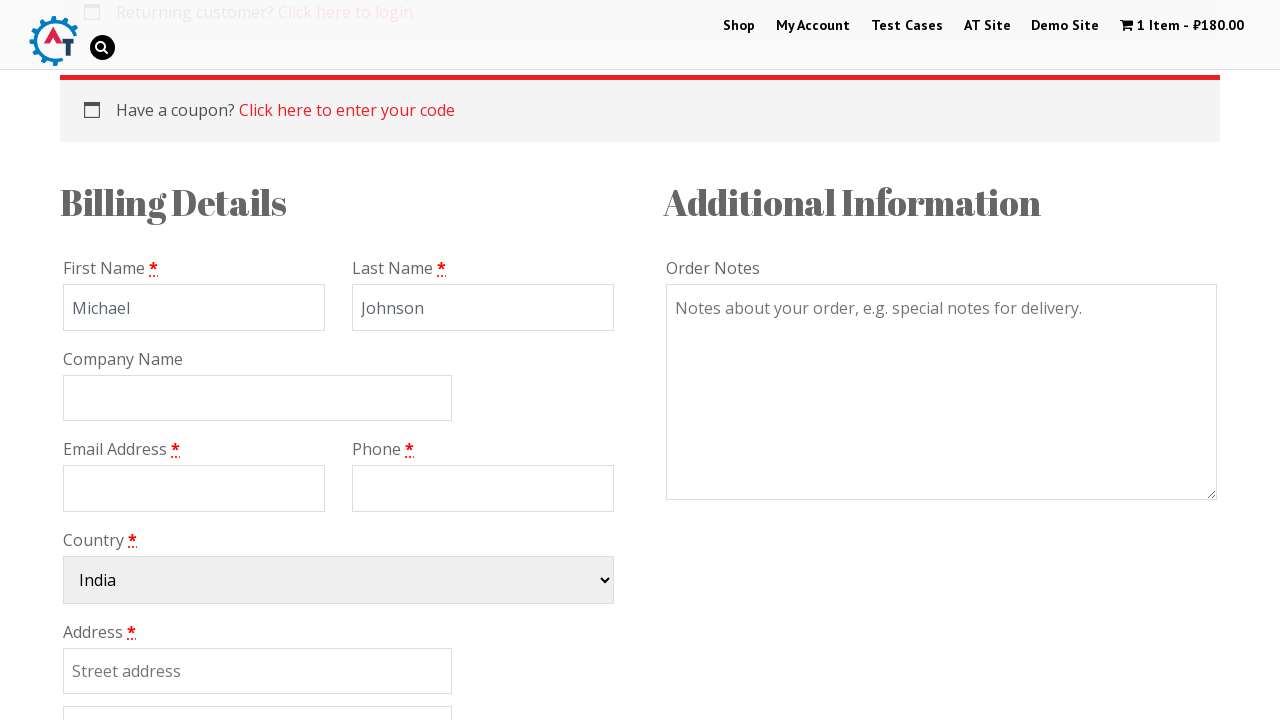

Filled in billing email as 'michael.johnson@example.com' on #billing_email
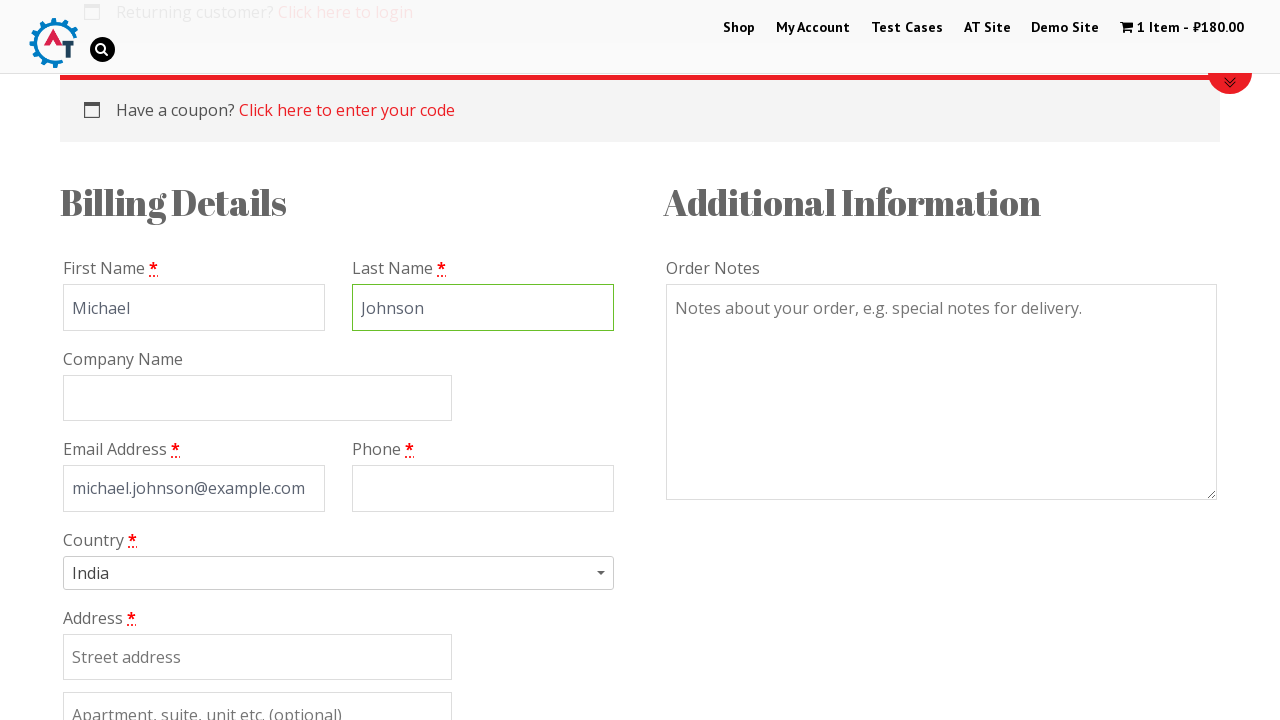

Filled in billing phone as '5551234567' on #billing_phone
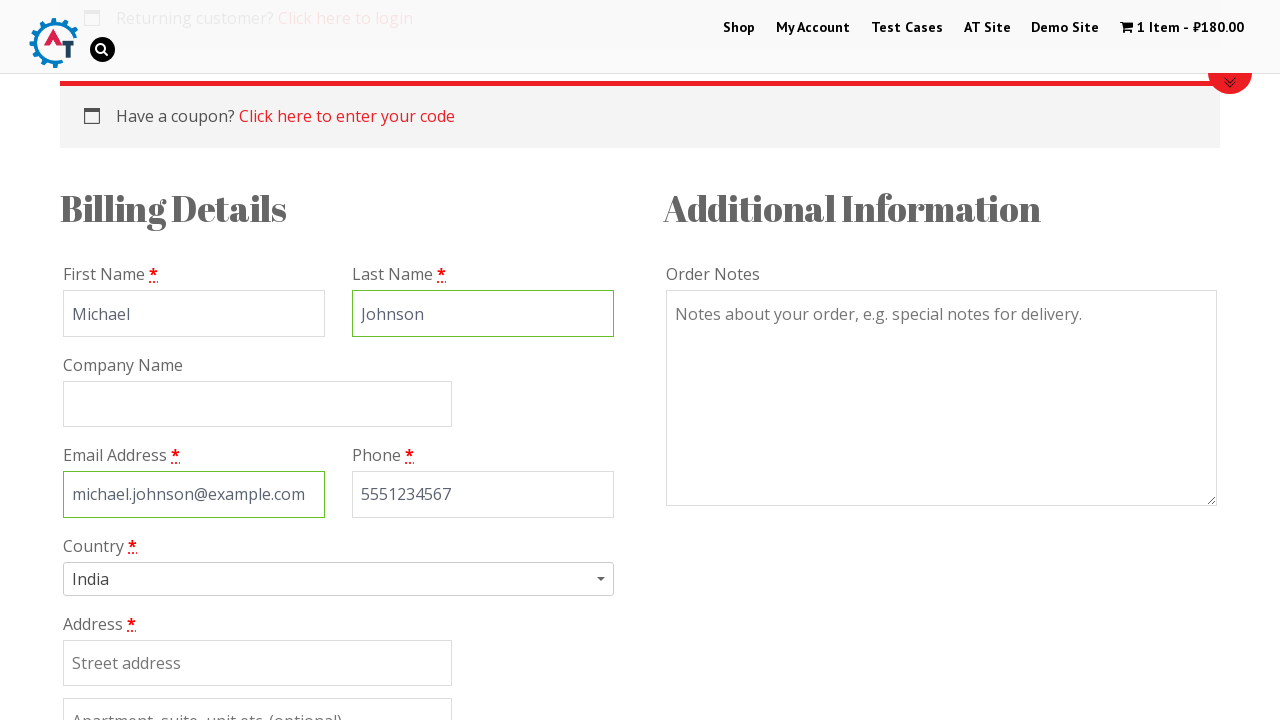

Clicked on country dropdown at (338, 579) on #s2id_billing_country
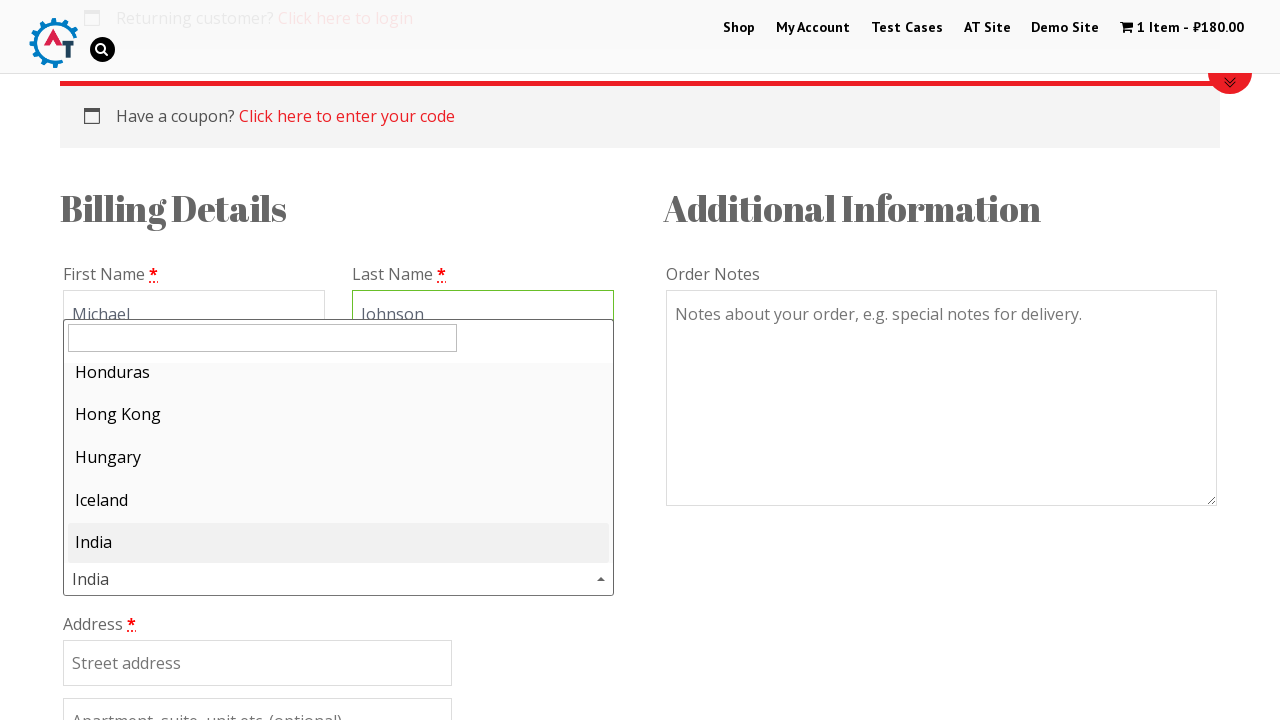

Filled in country search field with 'Russia' on #s2id_autogen1_search
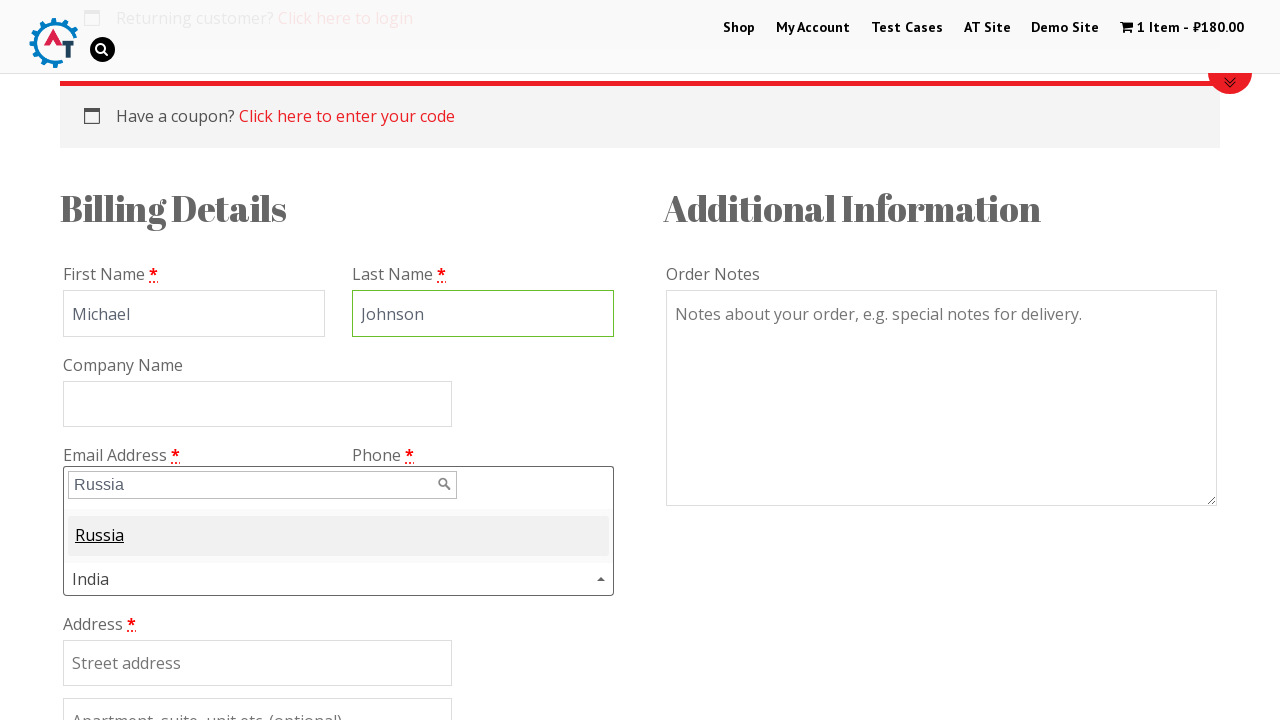

Selected Russia from country dropdown at (100, 535) on .select2-match
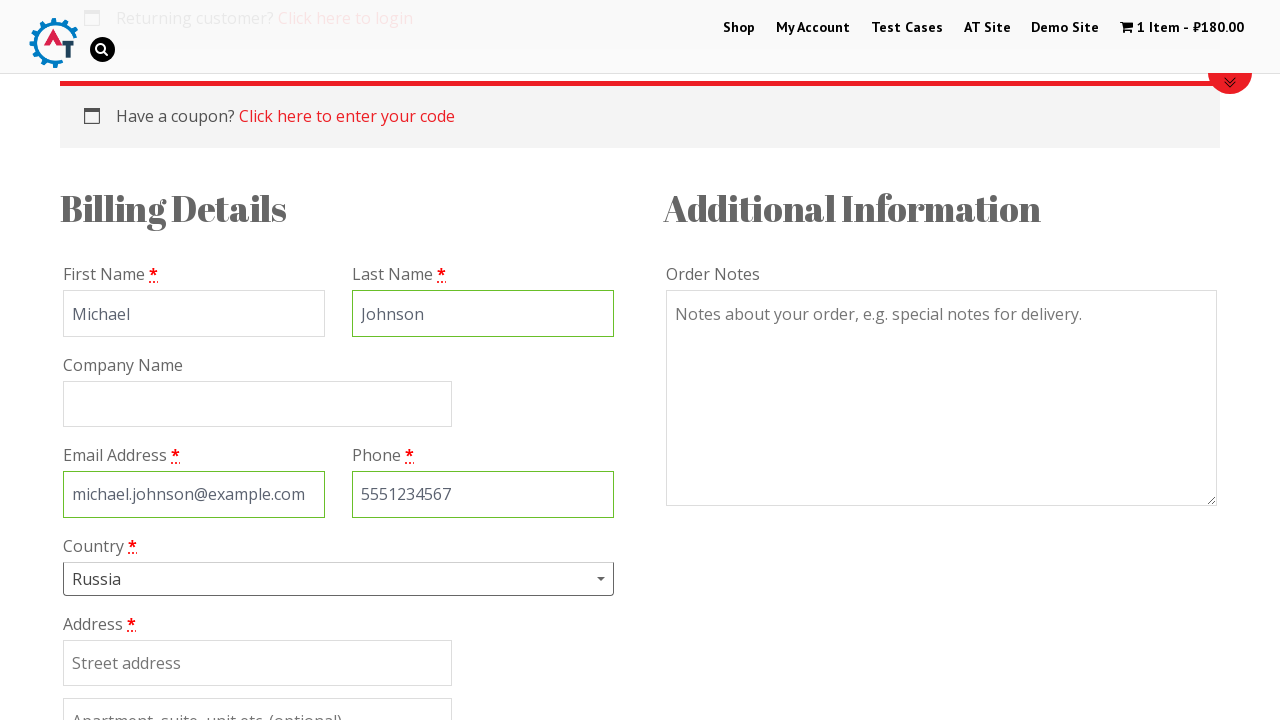

Filled in billing address as '123 Main Street' on #billing_address_1
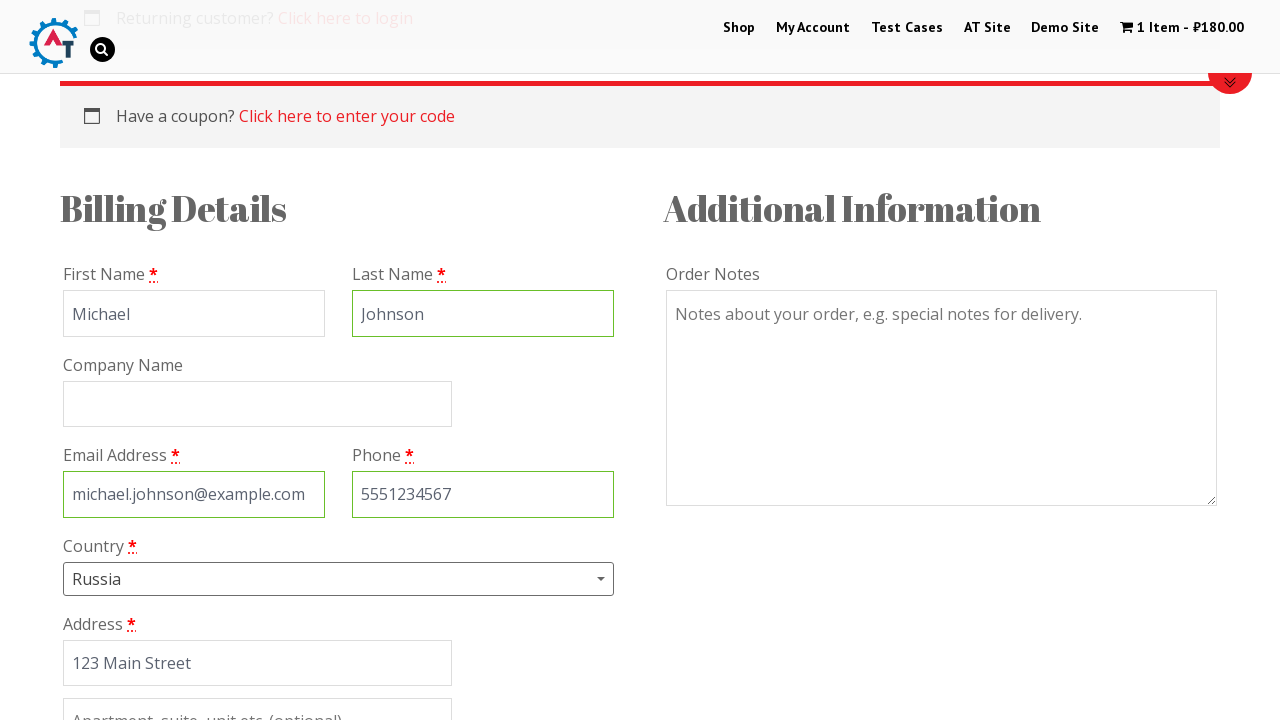

Filled in billing city as 'Moscow' on #billing_city
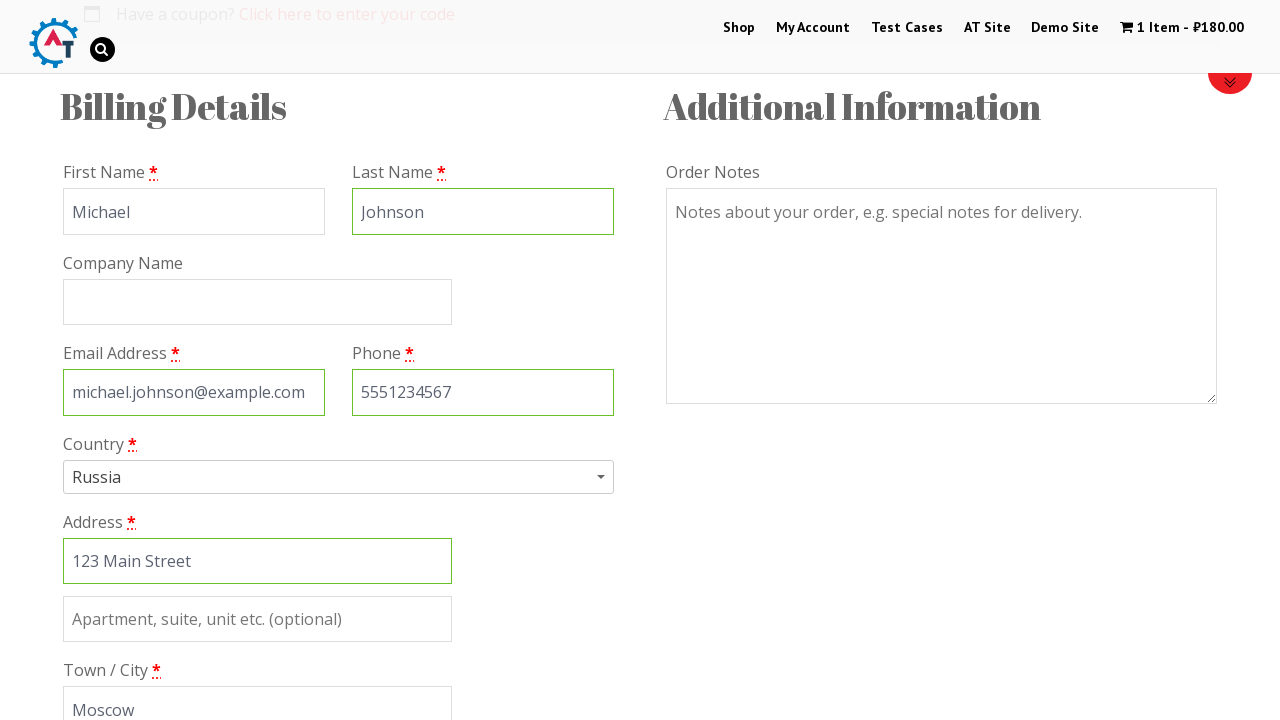

Filled in billing state as 'Central' on #billing_state
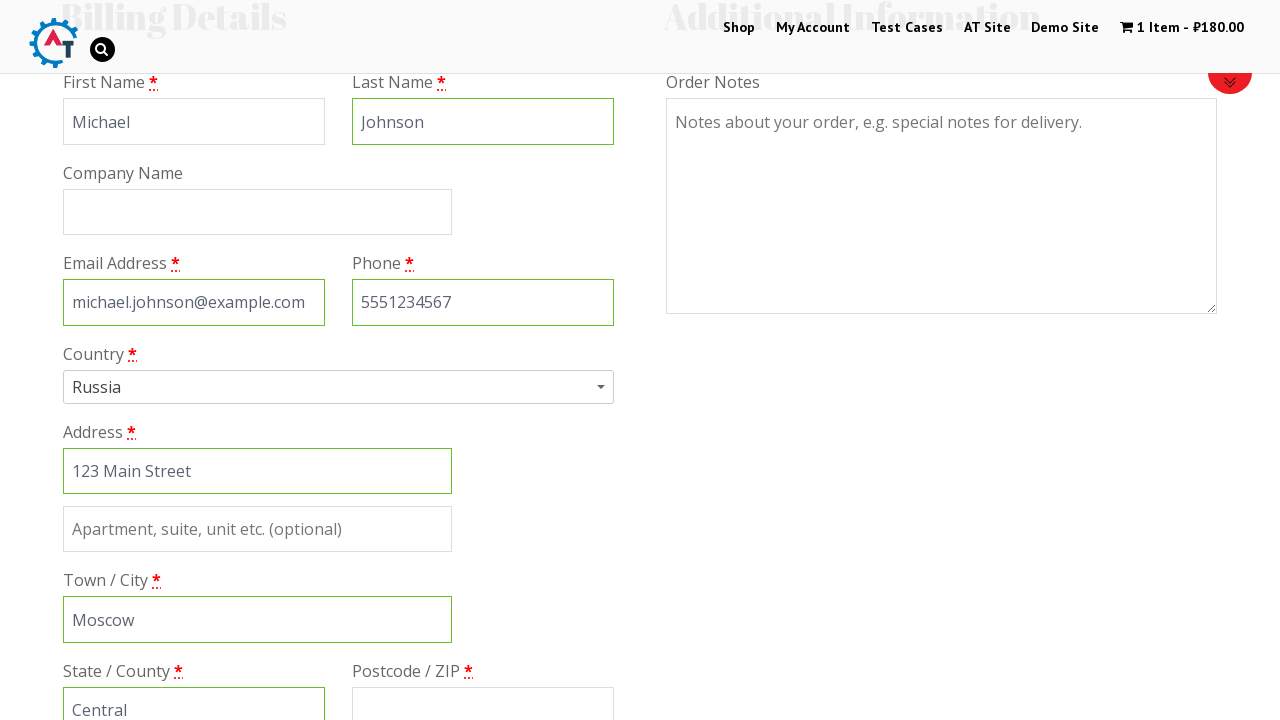

Filled in billing postcode as '101000' on #billing_postcode
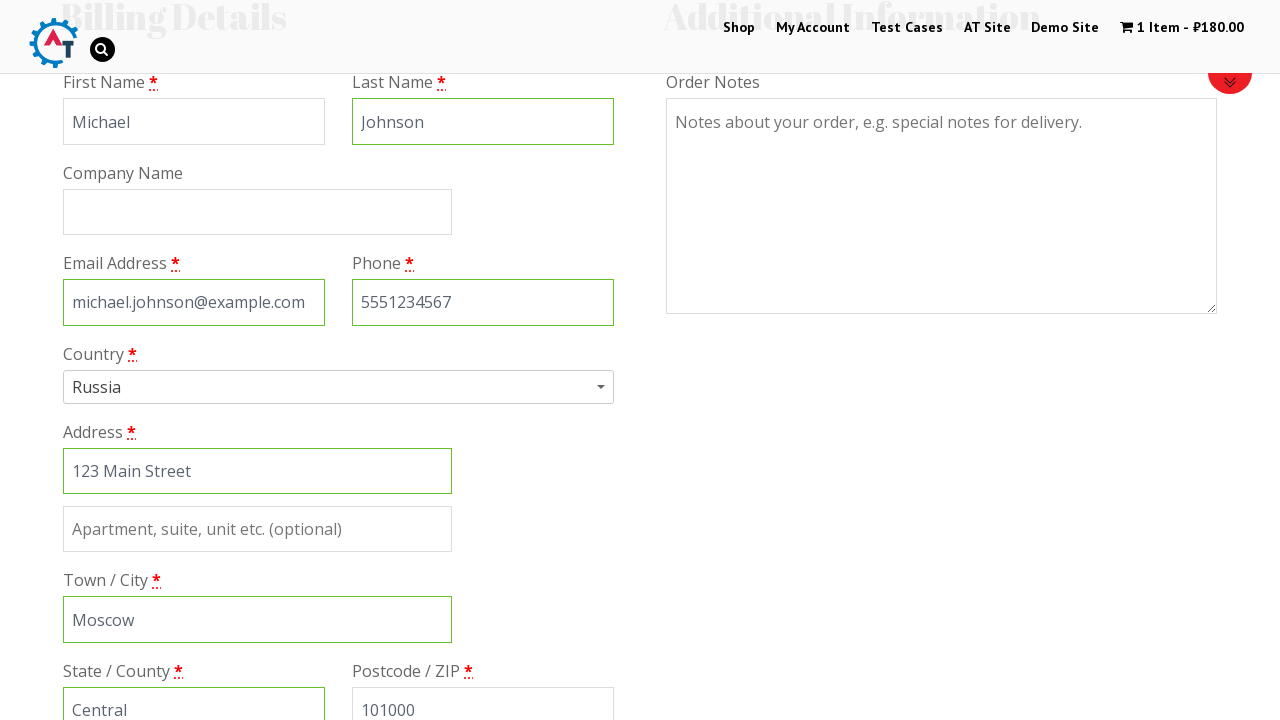

Scrolled down to payment section
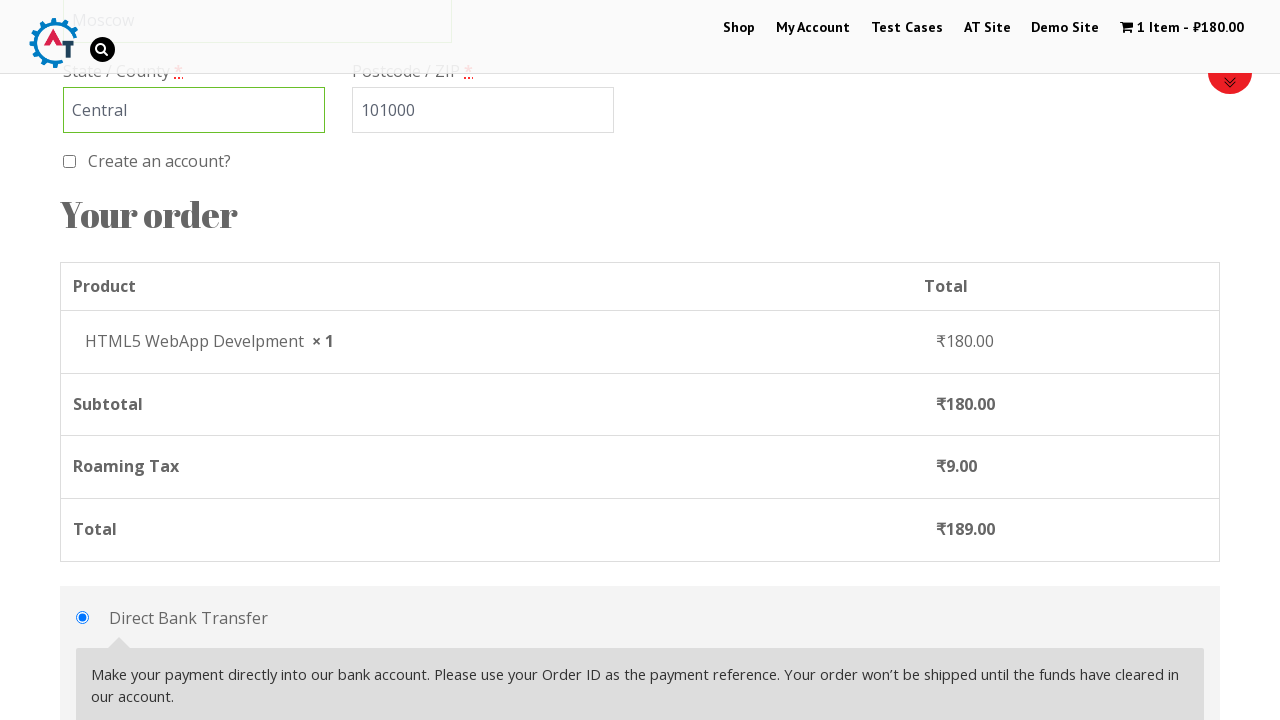

Waited for payment section to fully load
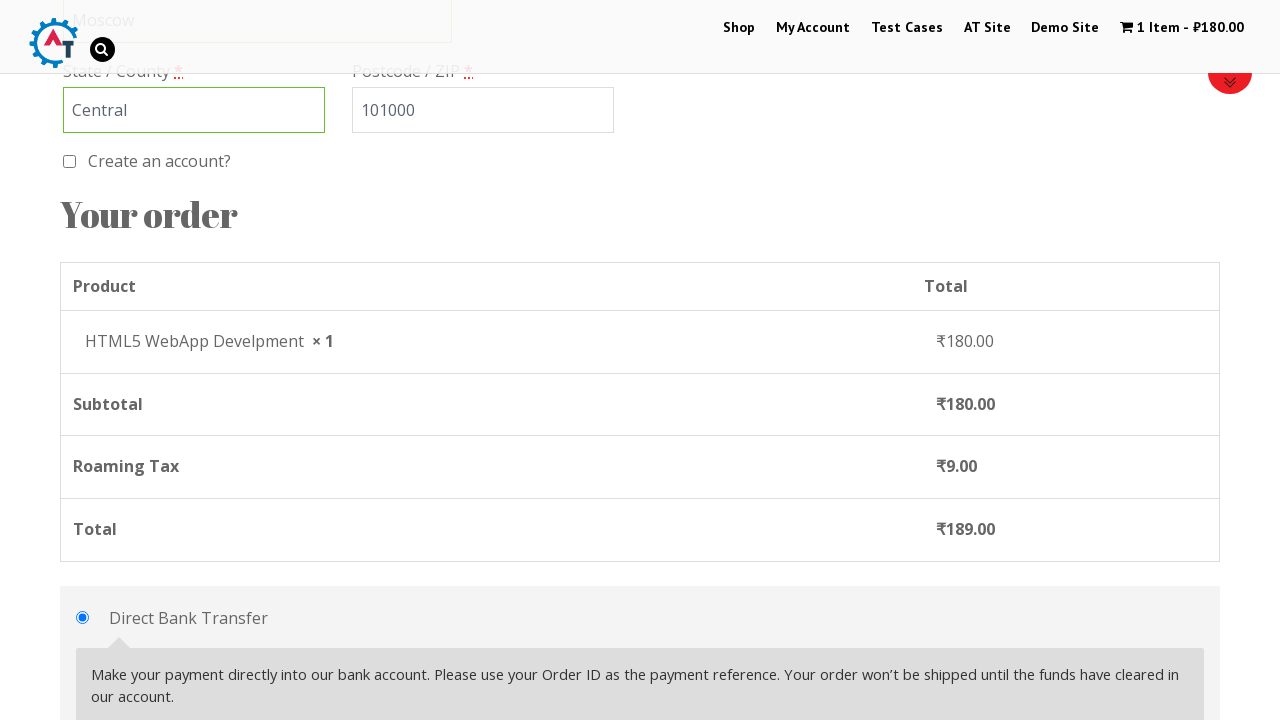

Selected check as payment method at (82, 360) on #payment_method_cheque
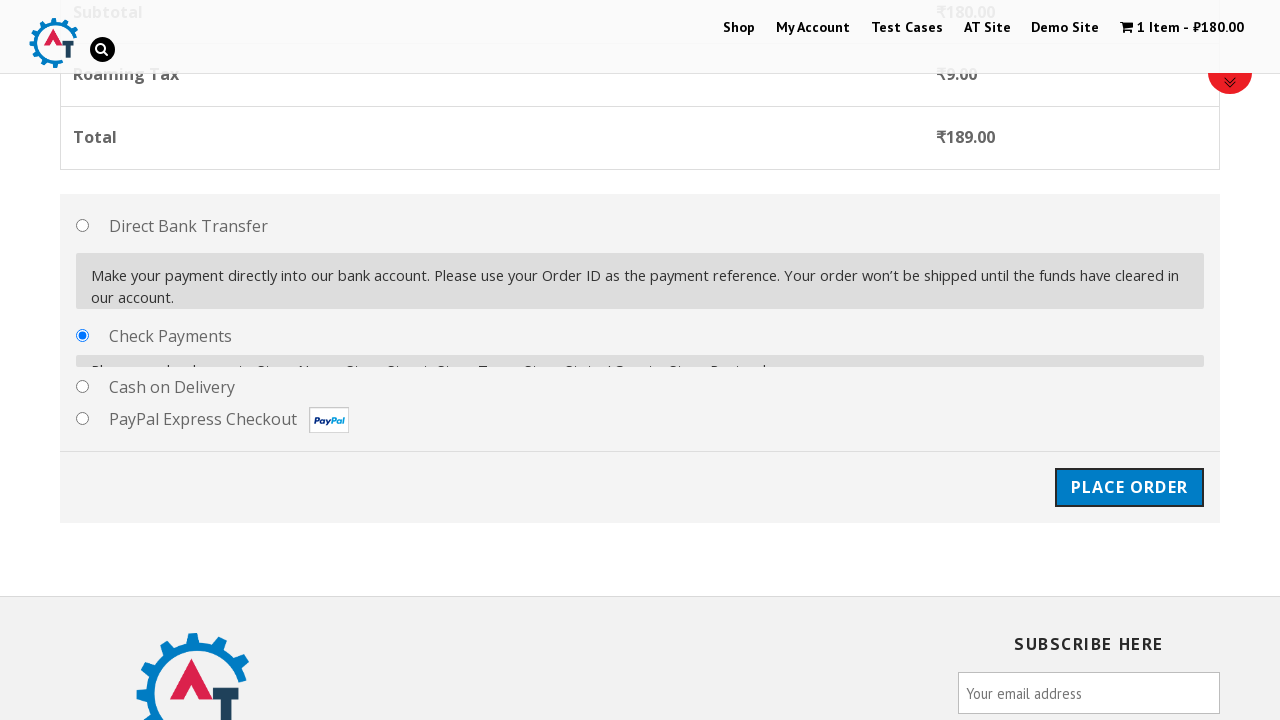

Clicked place order button at (1129, 471) on #place_order
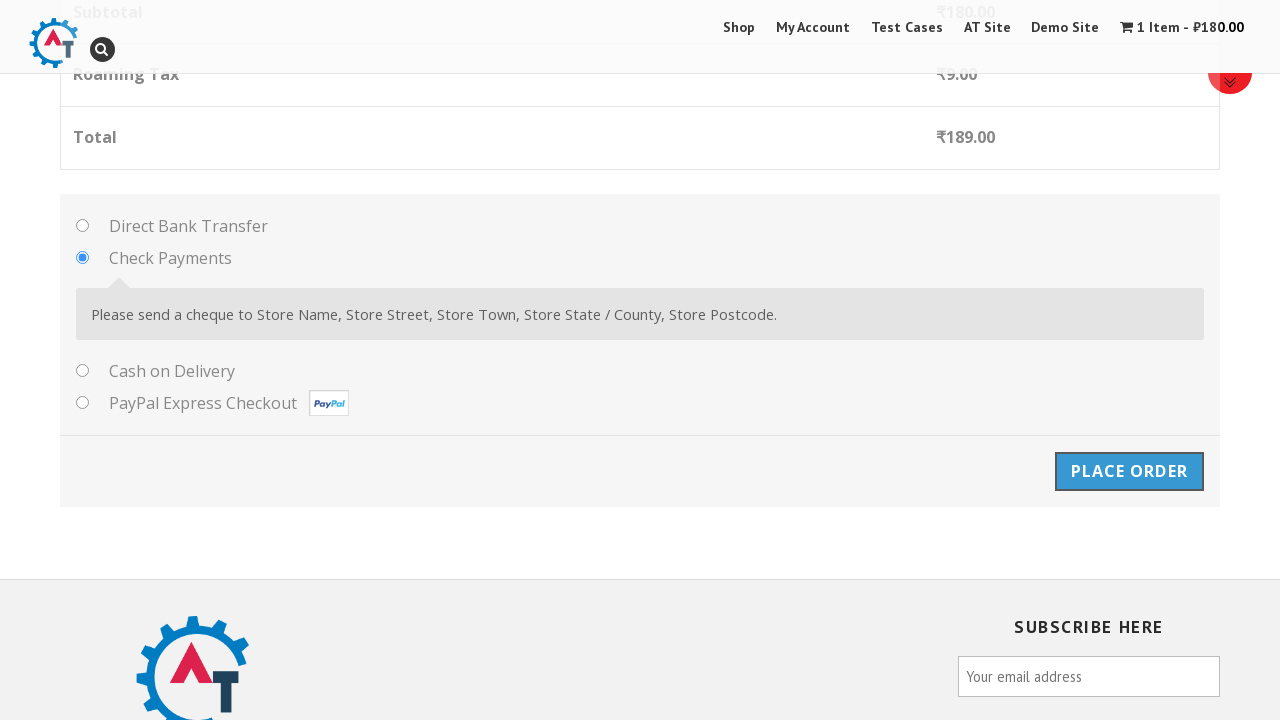

Order confirmation page loaded successfully
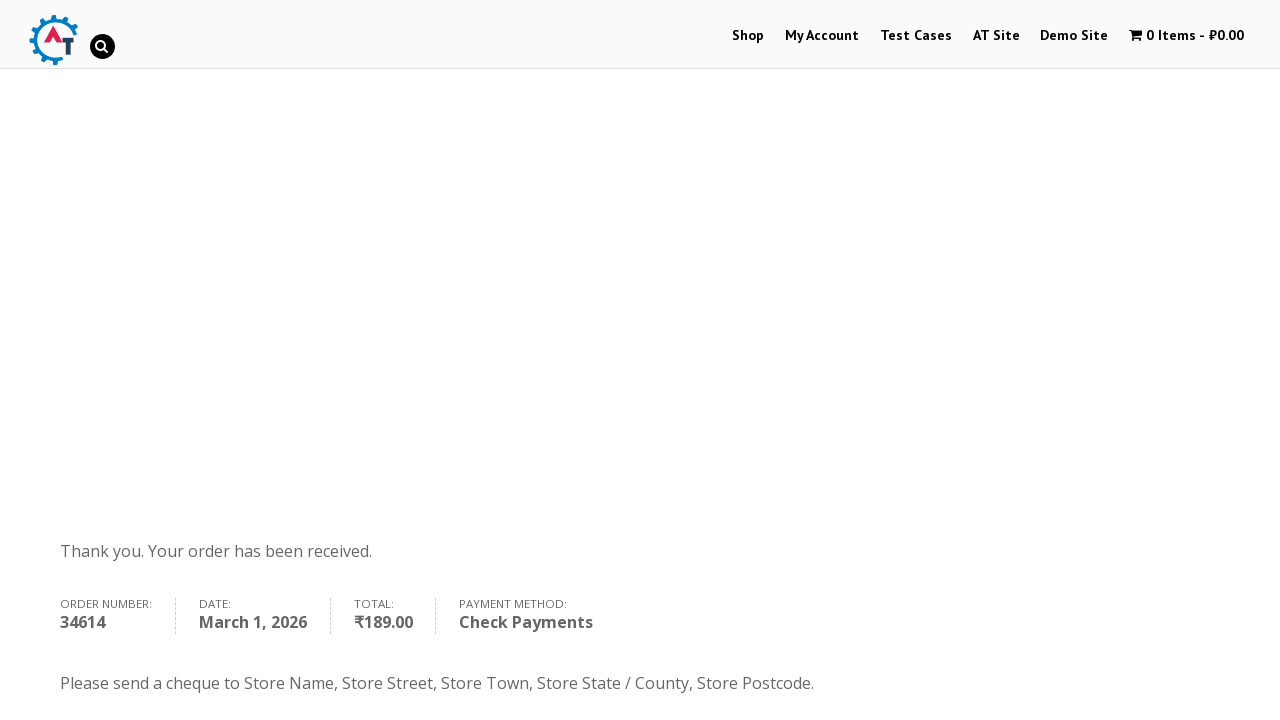

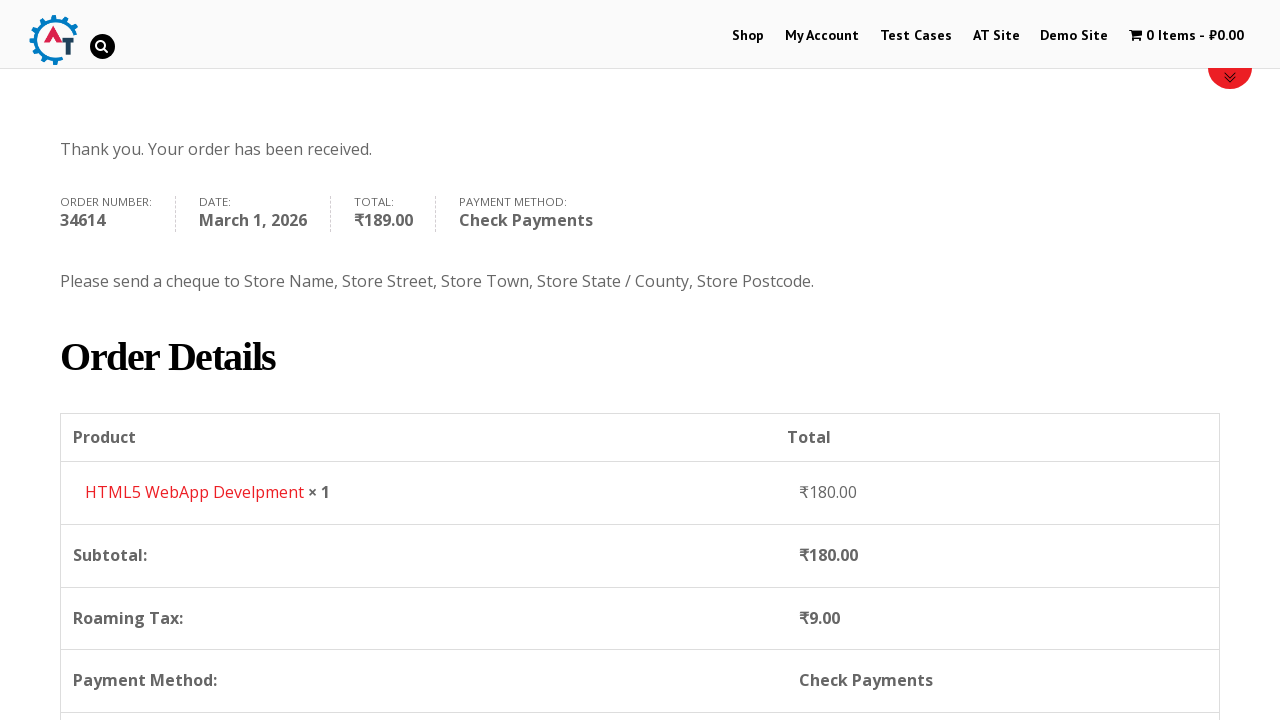